Tests editing a todo item by double-clicking, filling new text, and pressing Enter.

Starting URL: https://demo.playwright.dev/todomvc

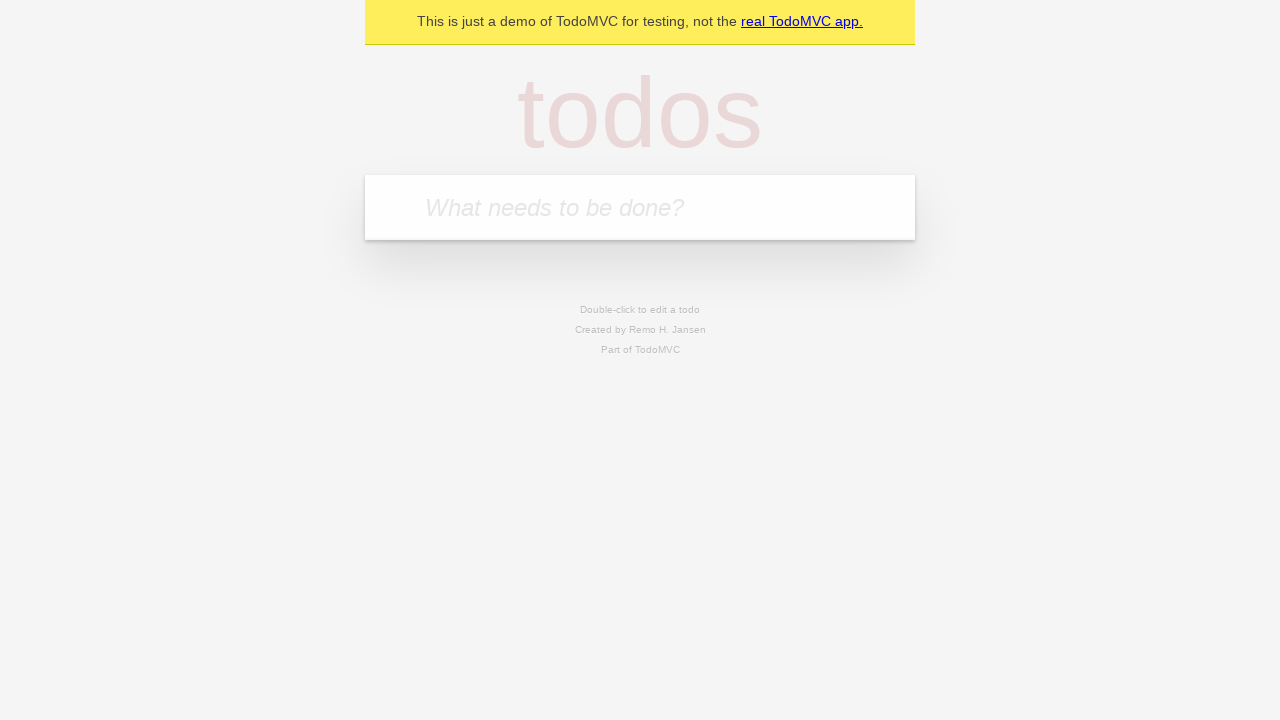

Filled new todo field with 'buy some cheese' on internal:attr=[placeholder="What needs to be done?"i]
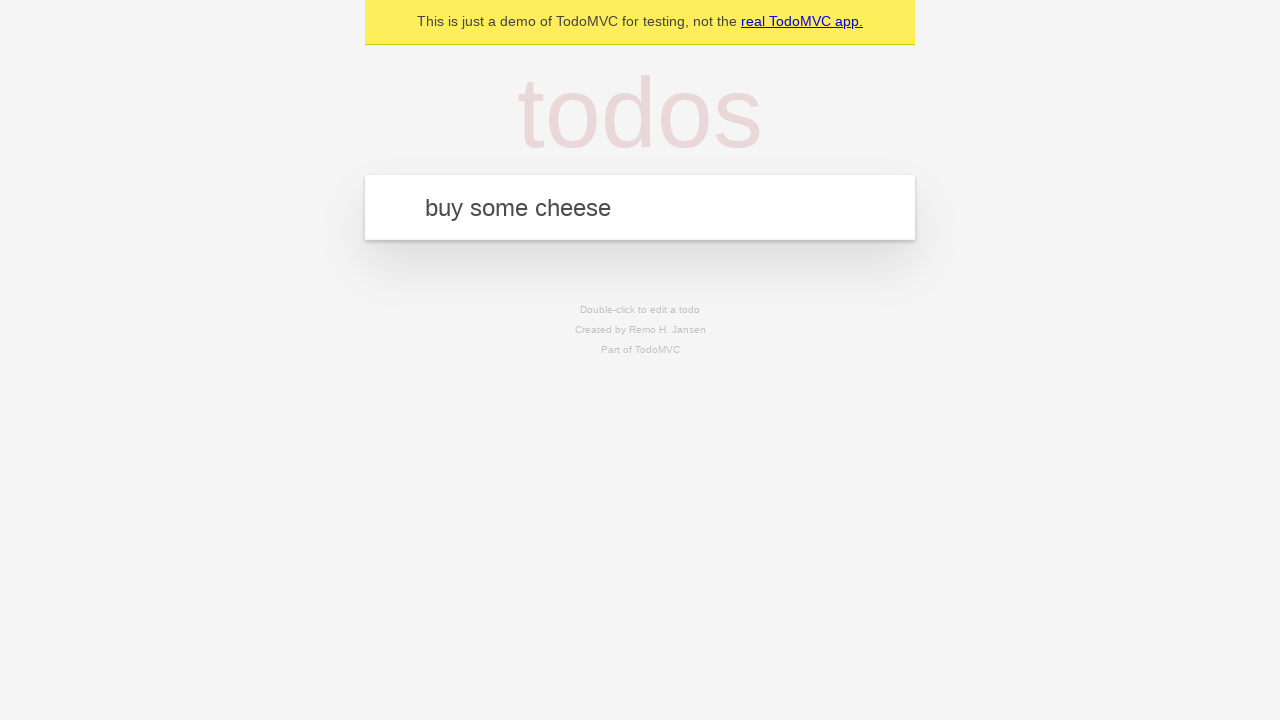

Pressed Enter to create first todo item on internal:attr=[placeholder="What needs to be done?"i]
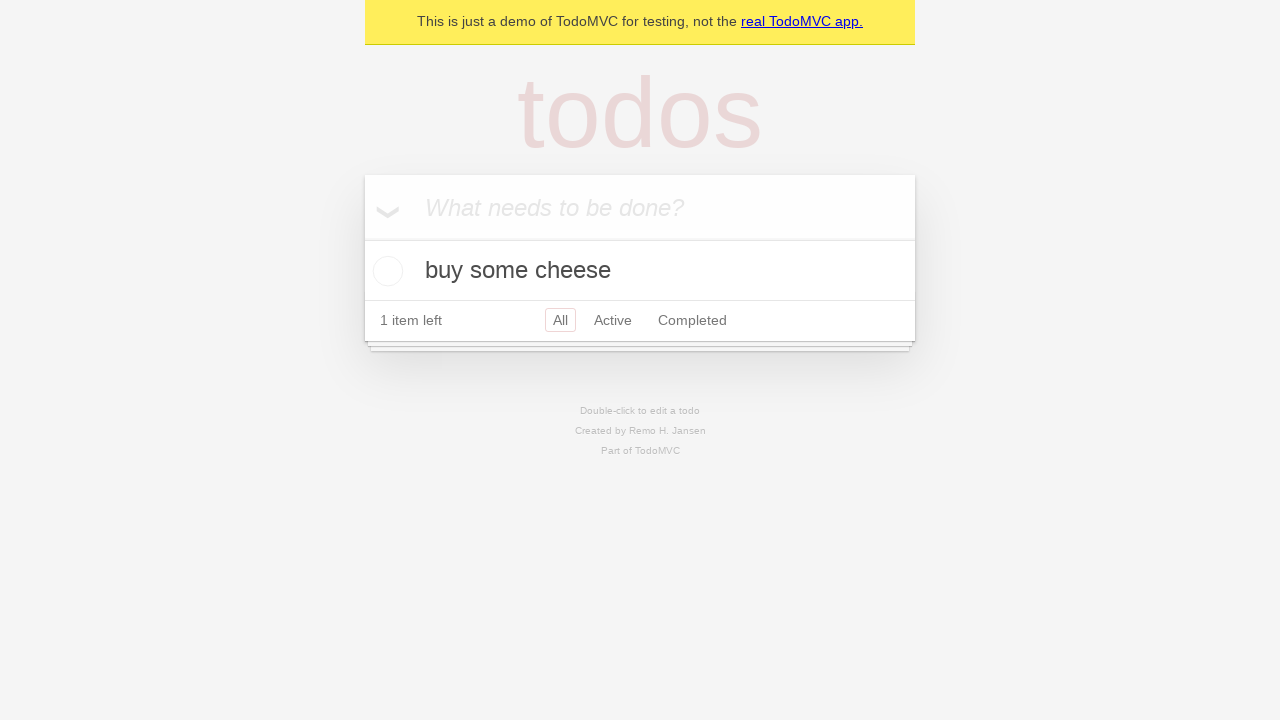

Filled new todo field with 'feed the cat' on internal:attr=[placeholder="What needs to be done?"i]
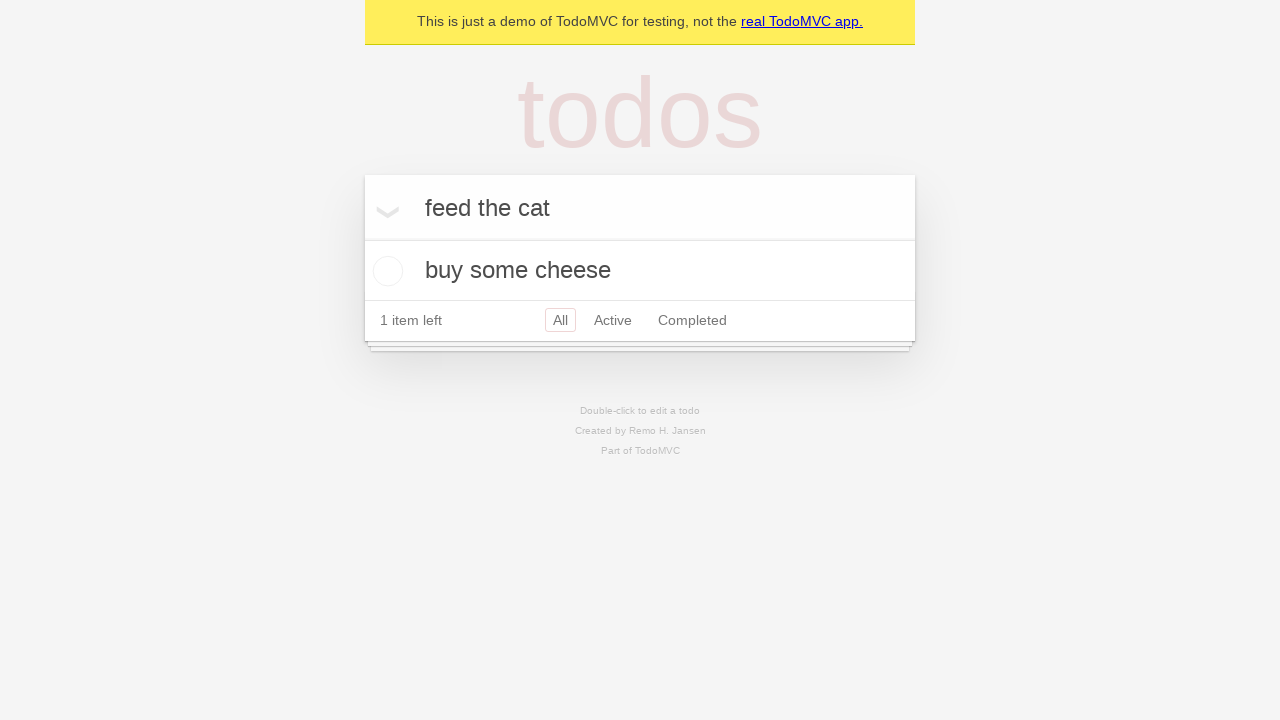

Pressed Enter to create second todo item on internal:attr=[placeholder="What needs to be done?"i]
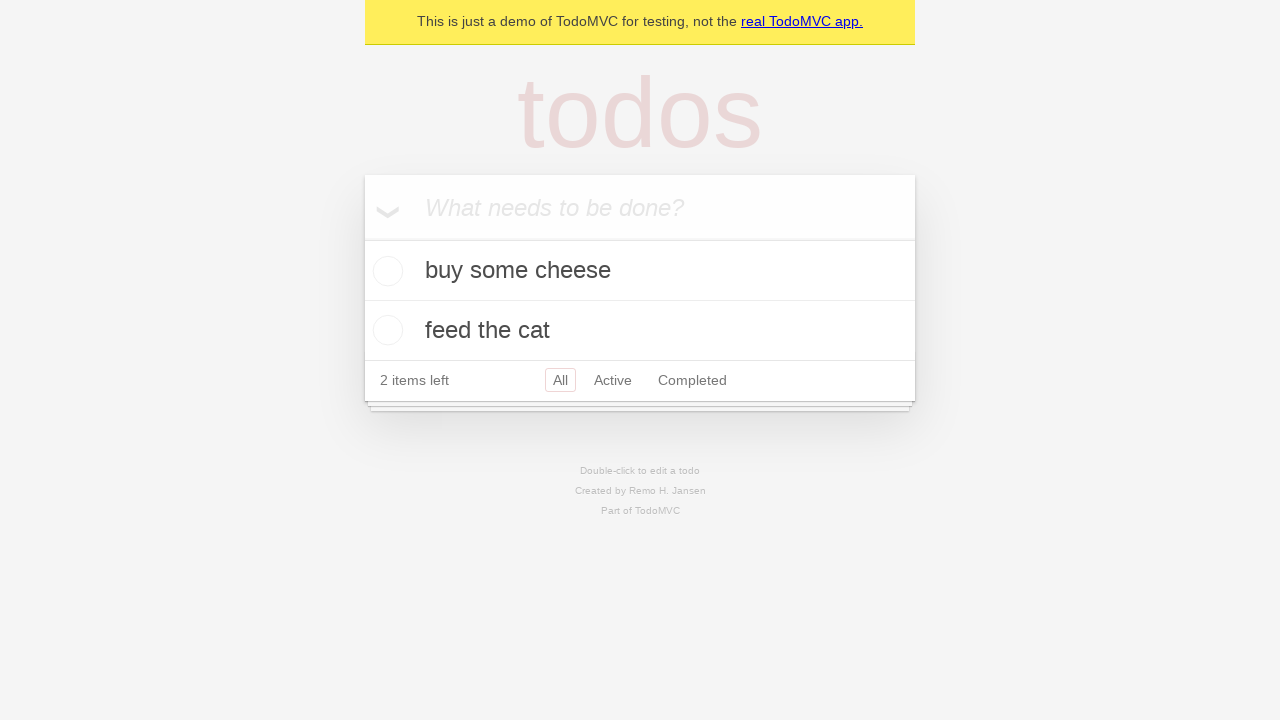

Filled new todo field with 'book a doctors appointment' on internal:attr=[placeholder="What needs to be done?"i]
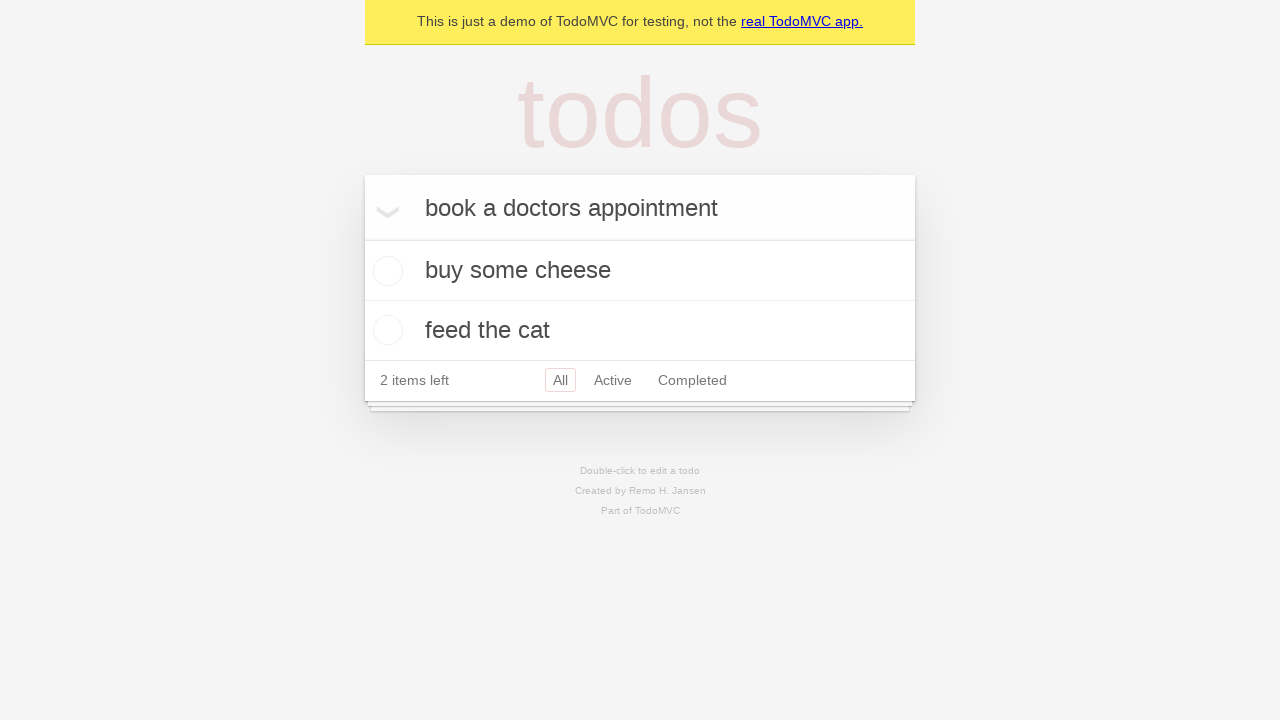

Pressed Enter to create third todo item on internal:attr=[placeholder="What needs to be done?"i]
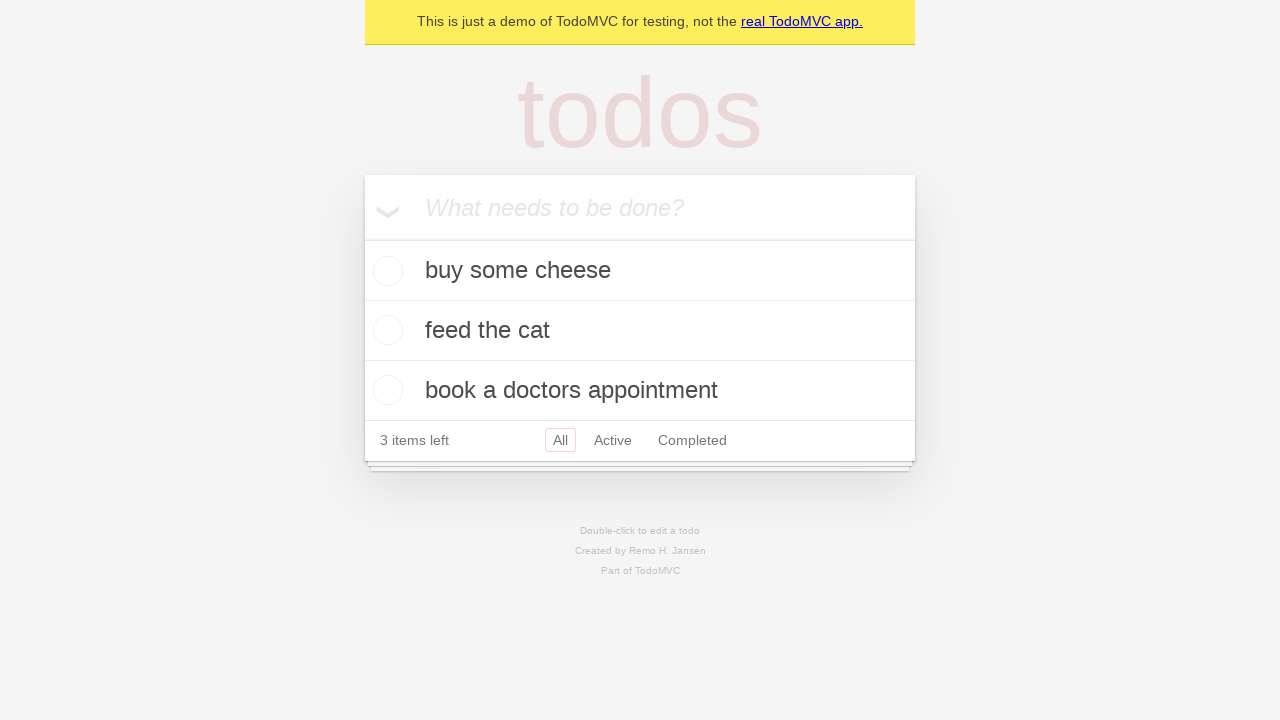

Double-clicked second todo item to enter edit mode at (640, 331) on internal:testid=[data-testid="todo-item"s] >> nth=1
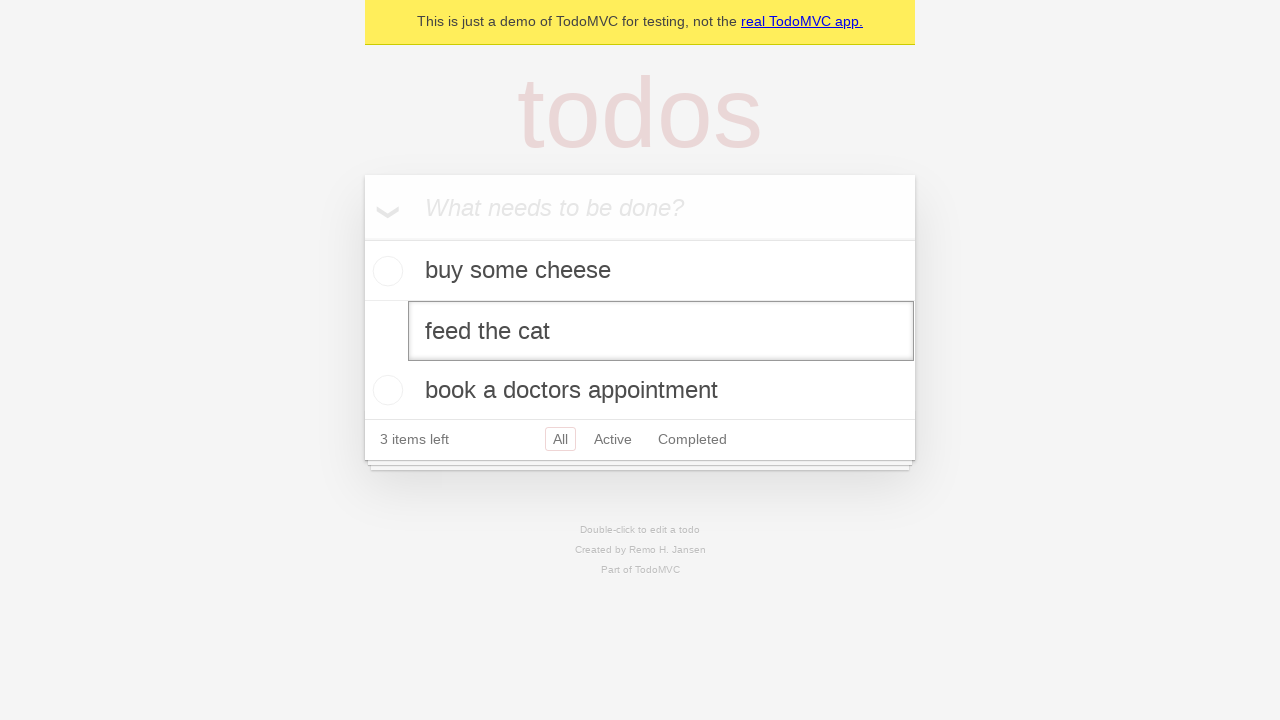

Filled edit field with 'buy some sausages' on internal:testid=[data-testid="todo-item"s] >> nth=1 >> internal:role=textbox[nam
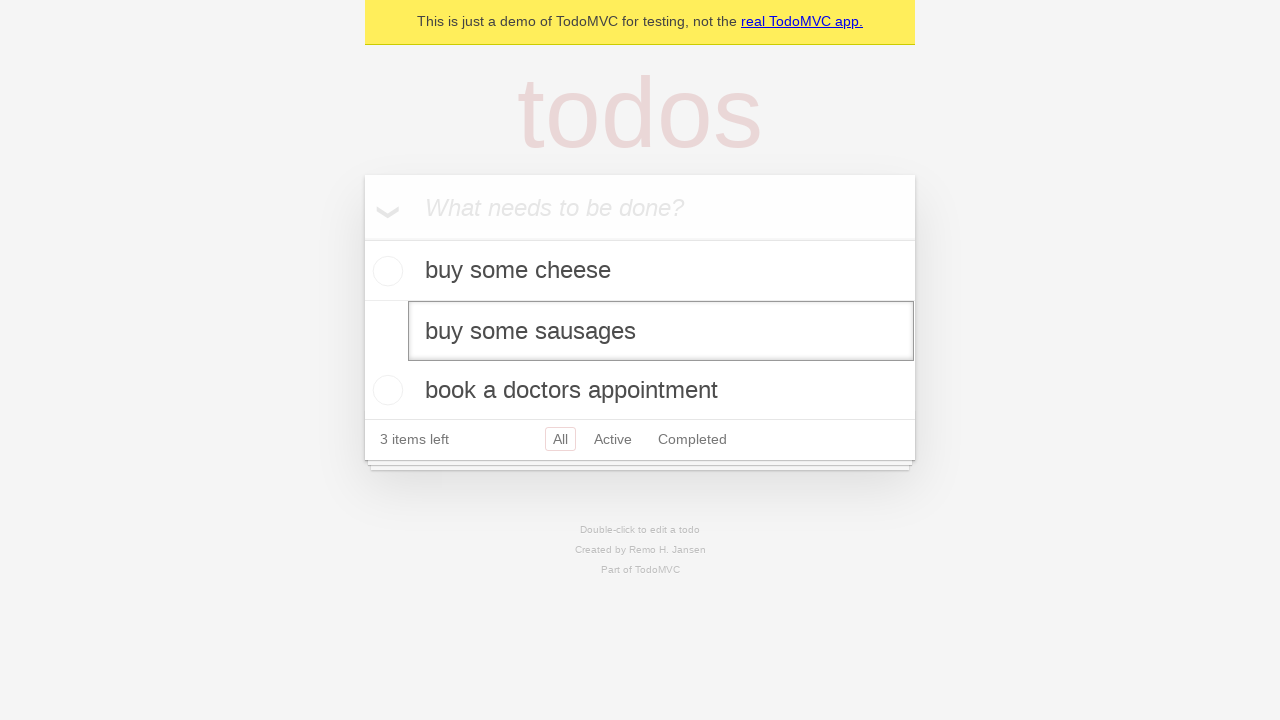

Pressed Enter to save the edited todo item on internal:testid=[data-testid="todo-item"s] >> nth=1 >> internal:role=textbox[nam
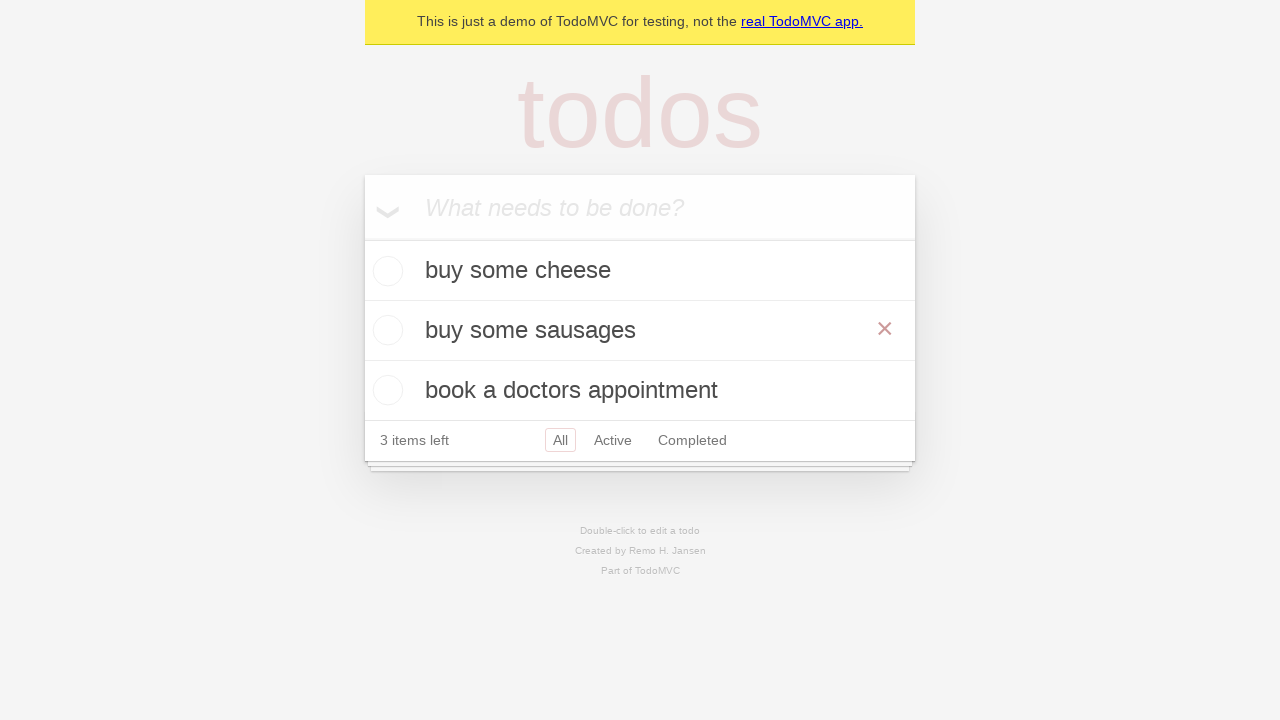

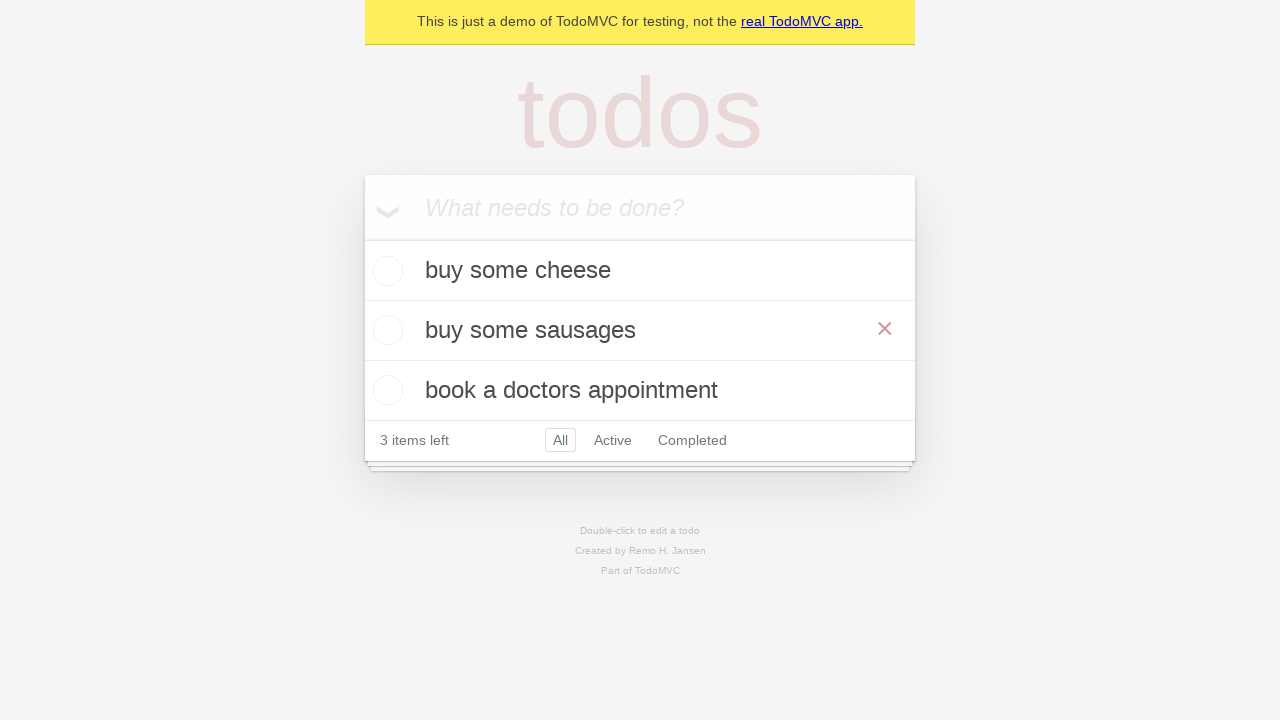